Navigates to the Intersport Australia website and waits for the page to fully load

Starting URL: https://intersport.com.au/

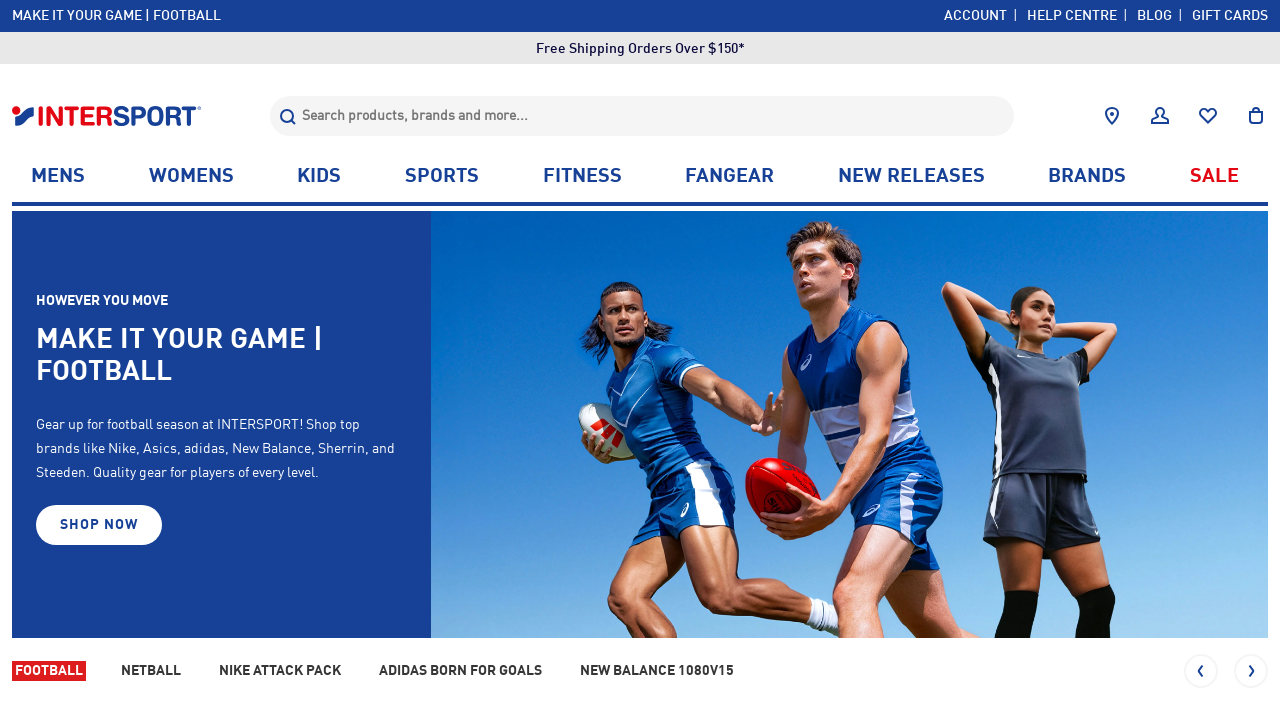

Navigated to Intersport Australia website
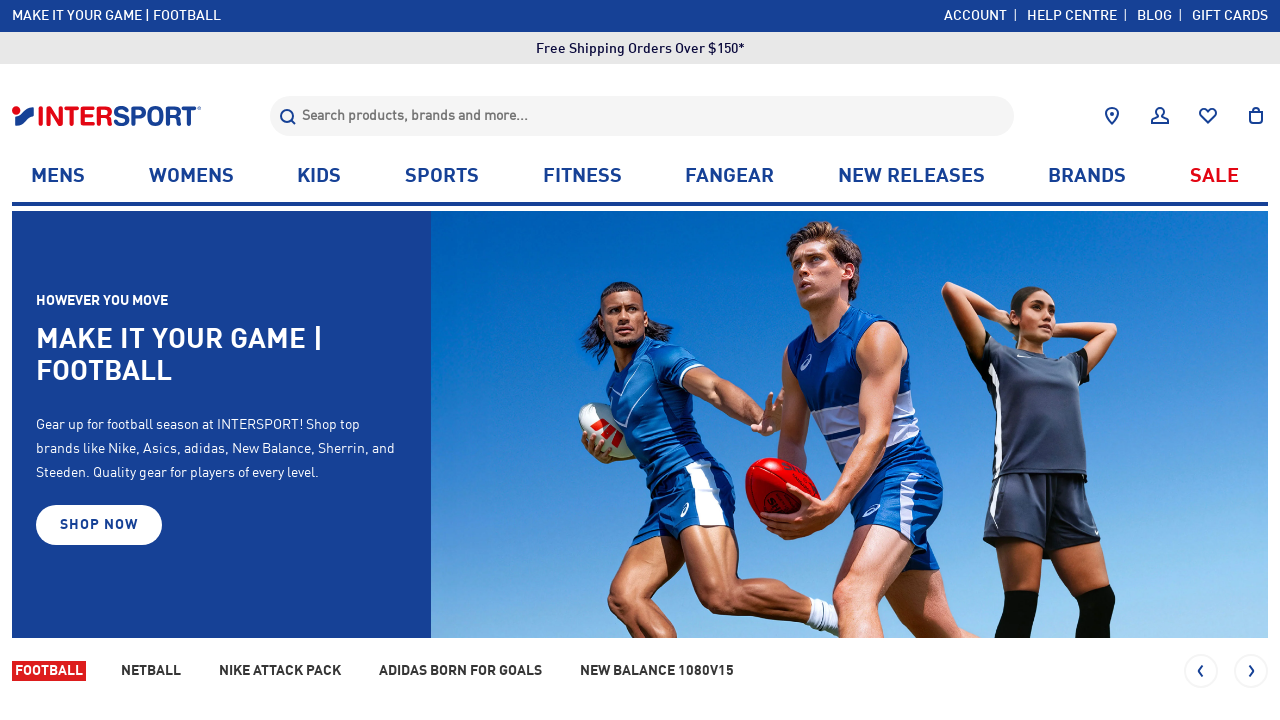

Page DOM content fully loaded
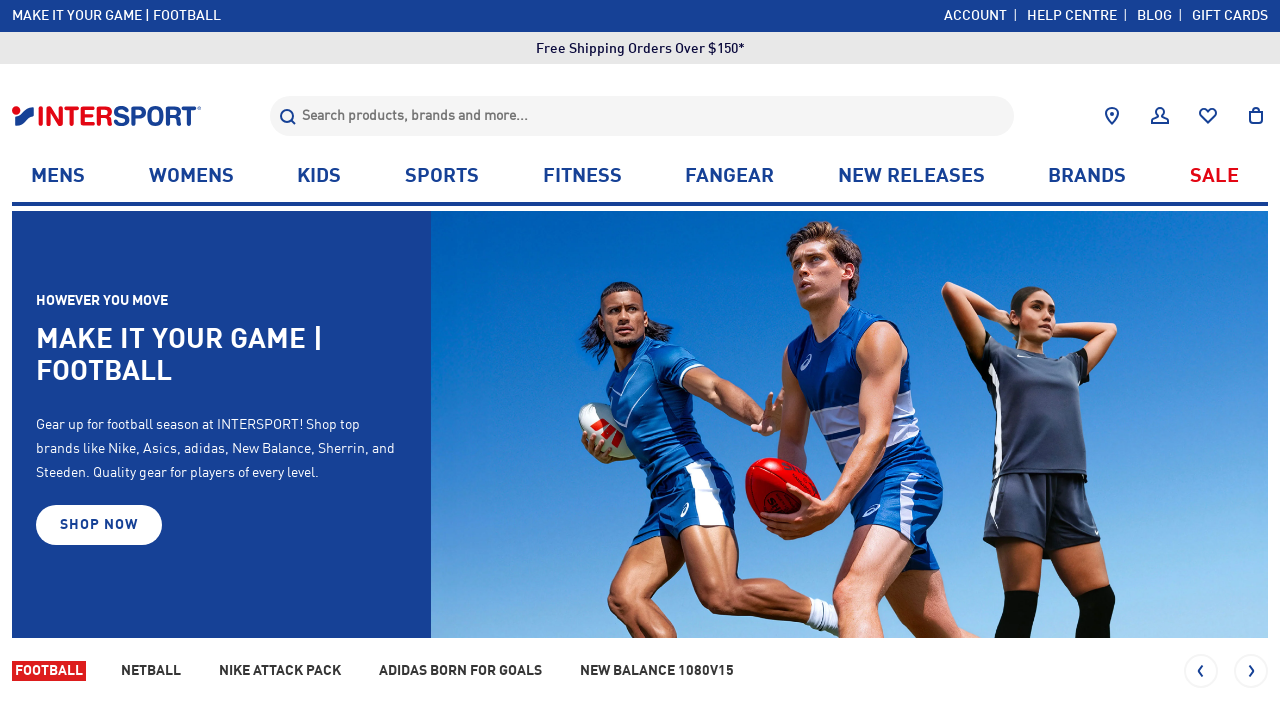

Body element is present and page is fully loaded
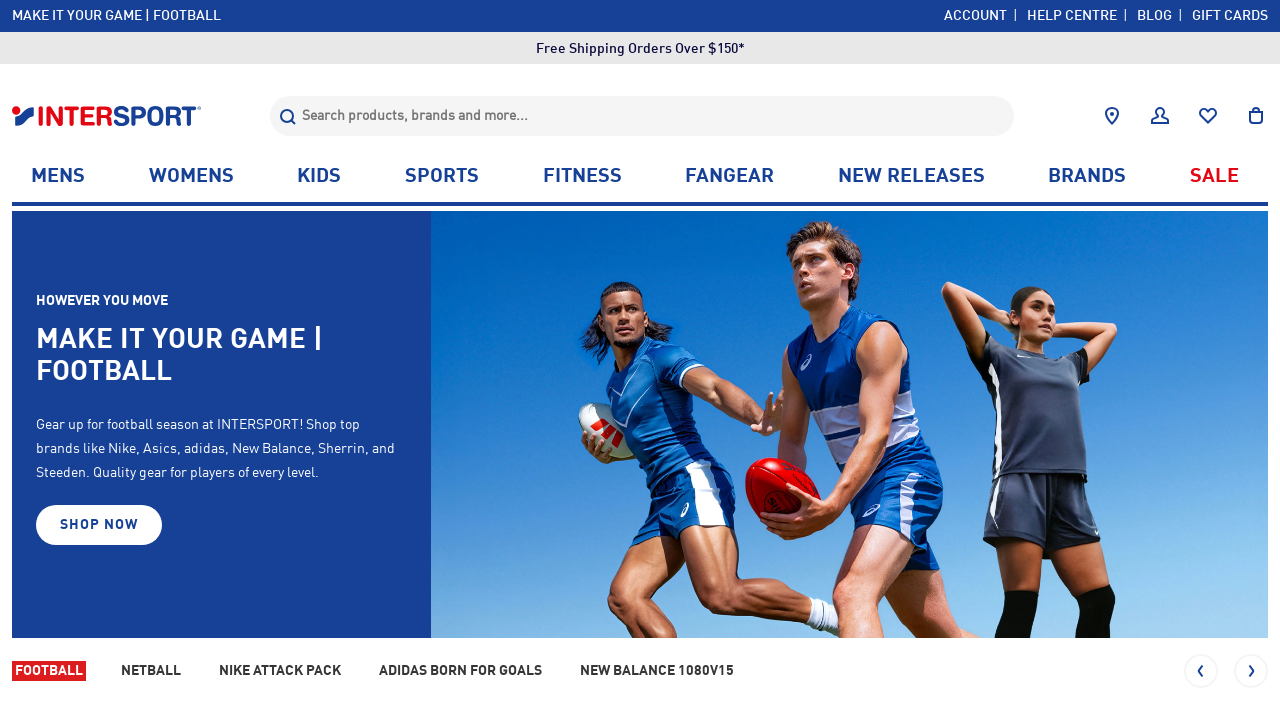

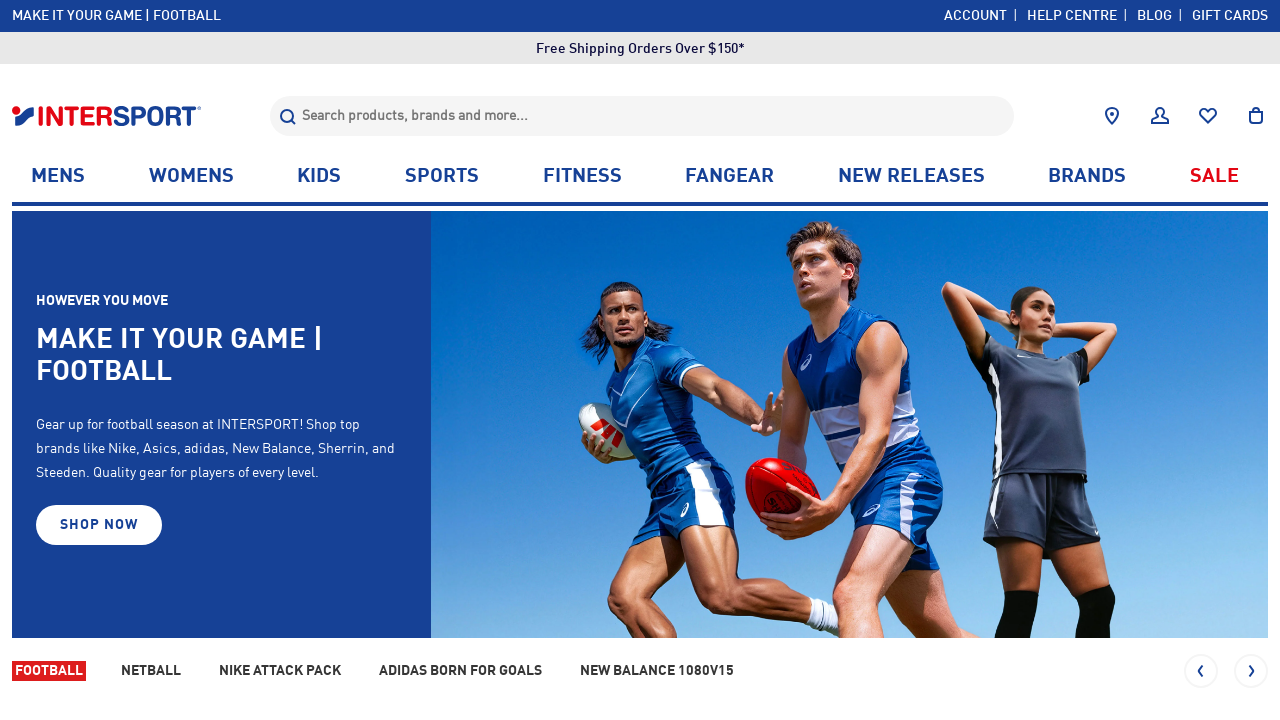